Navigates to IDN Times news page and verifies the page title contains expected text

Starting URL: https://www.idntimes.com/news

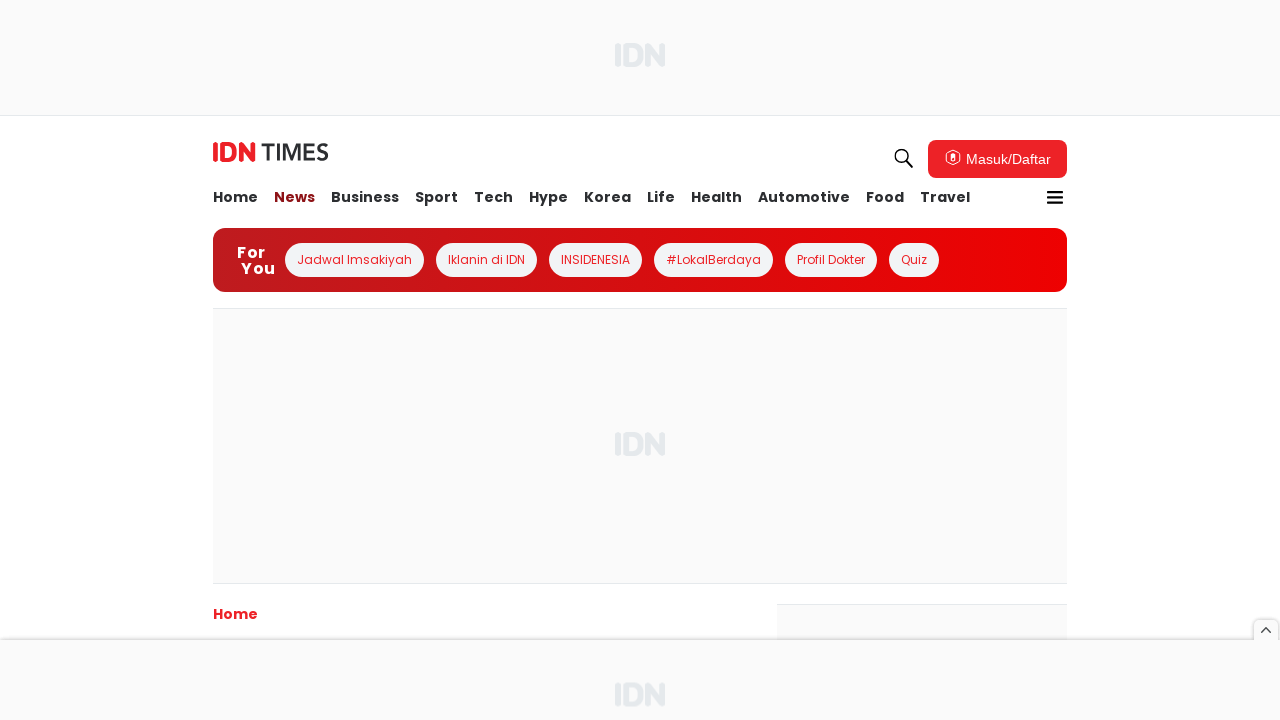

Waited for page to reach domcontentloaded state
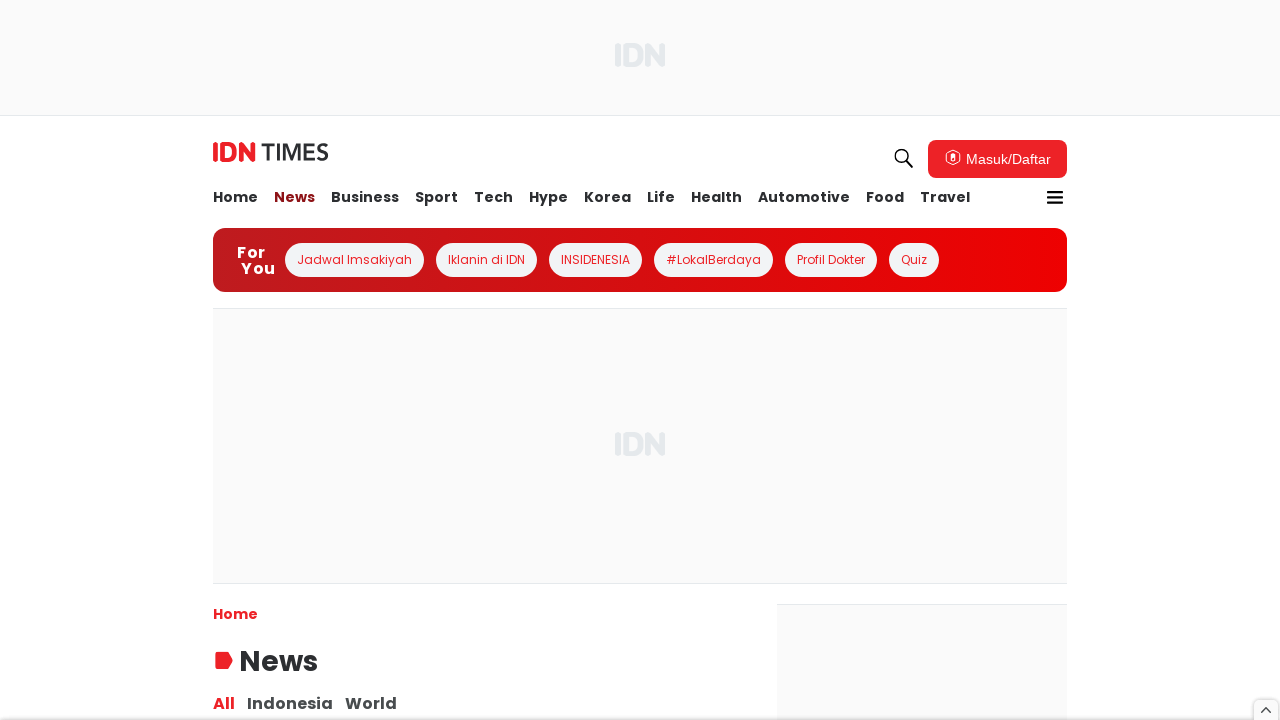

Verified page title contains 'IDN'
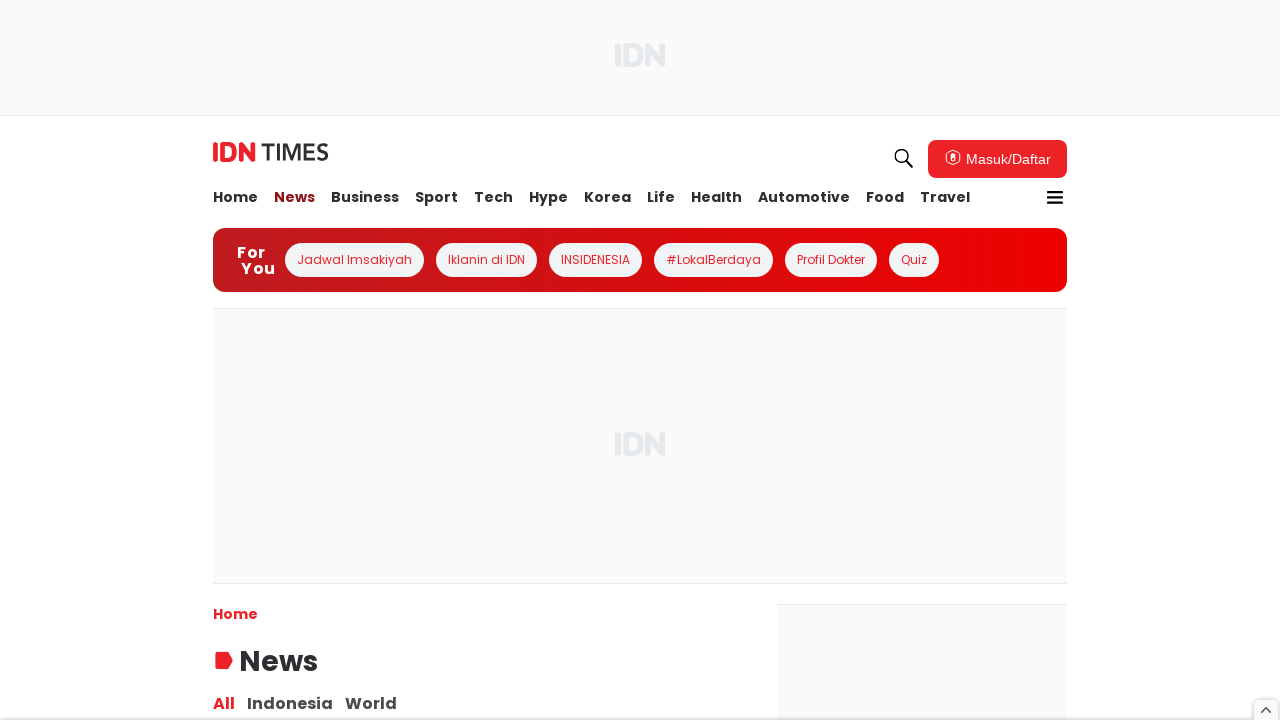

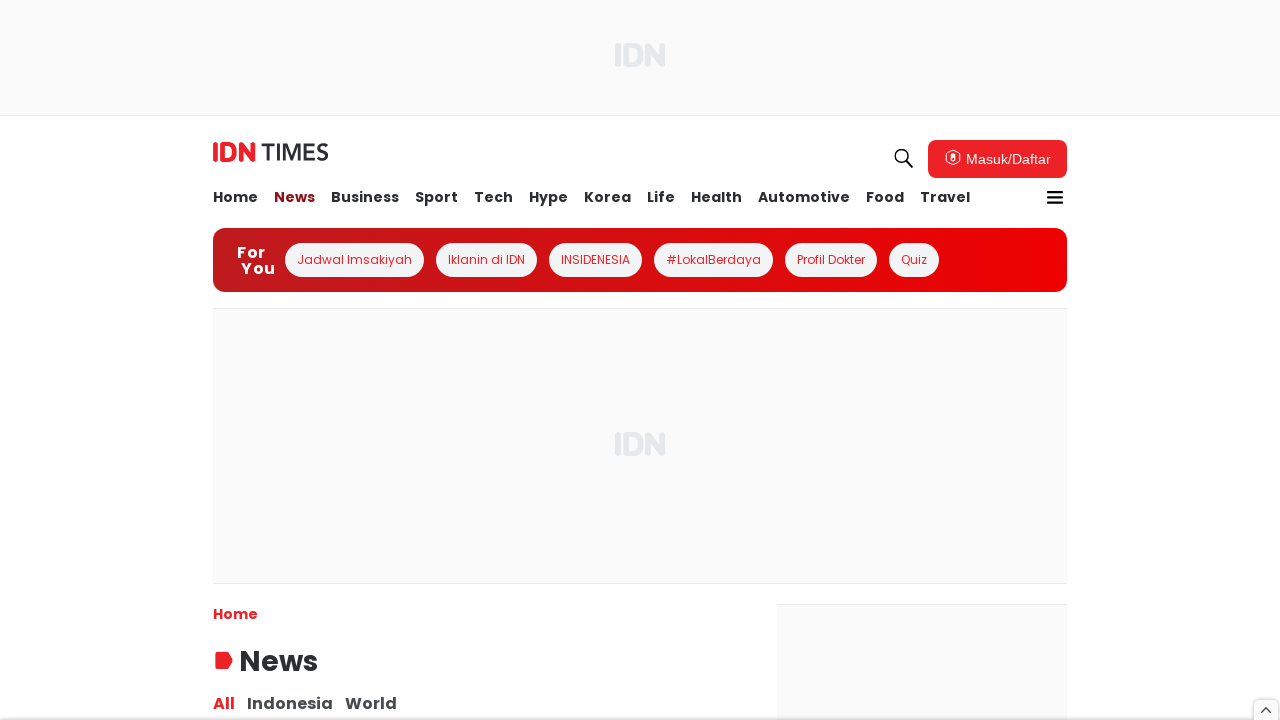